Tests DuckDuckGo search functionality by entering a search term and pressing Enter to submit the search

Starting URL: https://www.duckduckgo.com

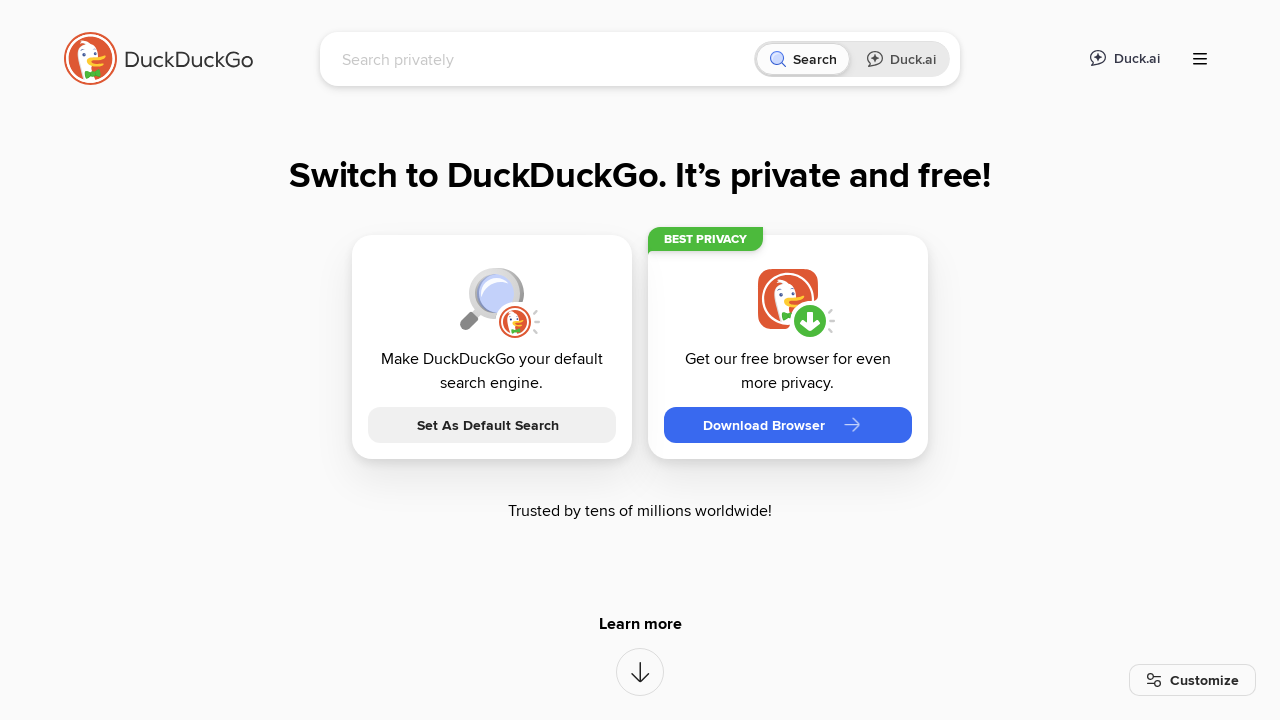

Clicked on the search input field at (544, 59) on [name='q']
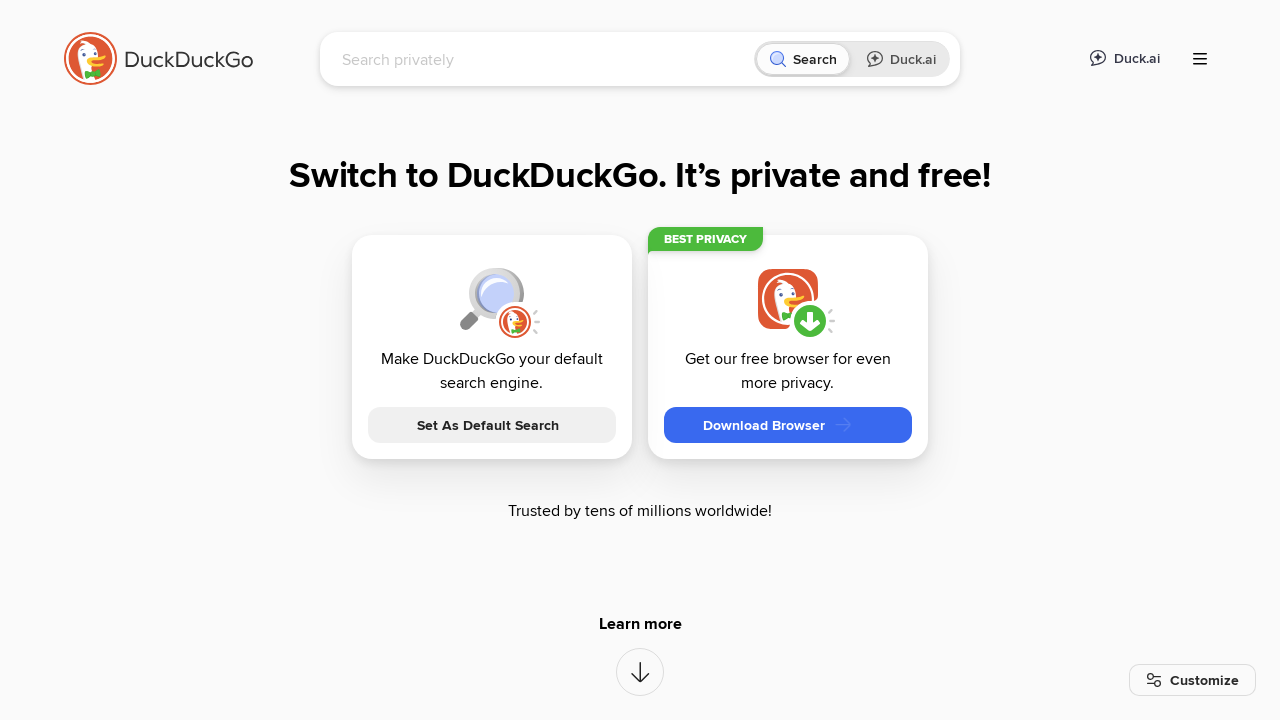

Filled search field with 'LambdaTest' on [name='q']
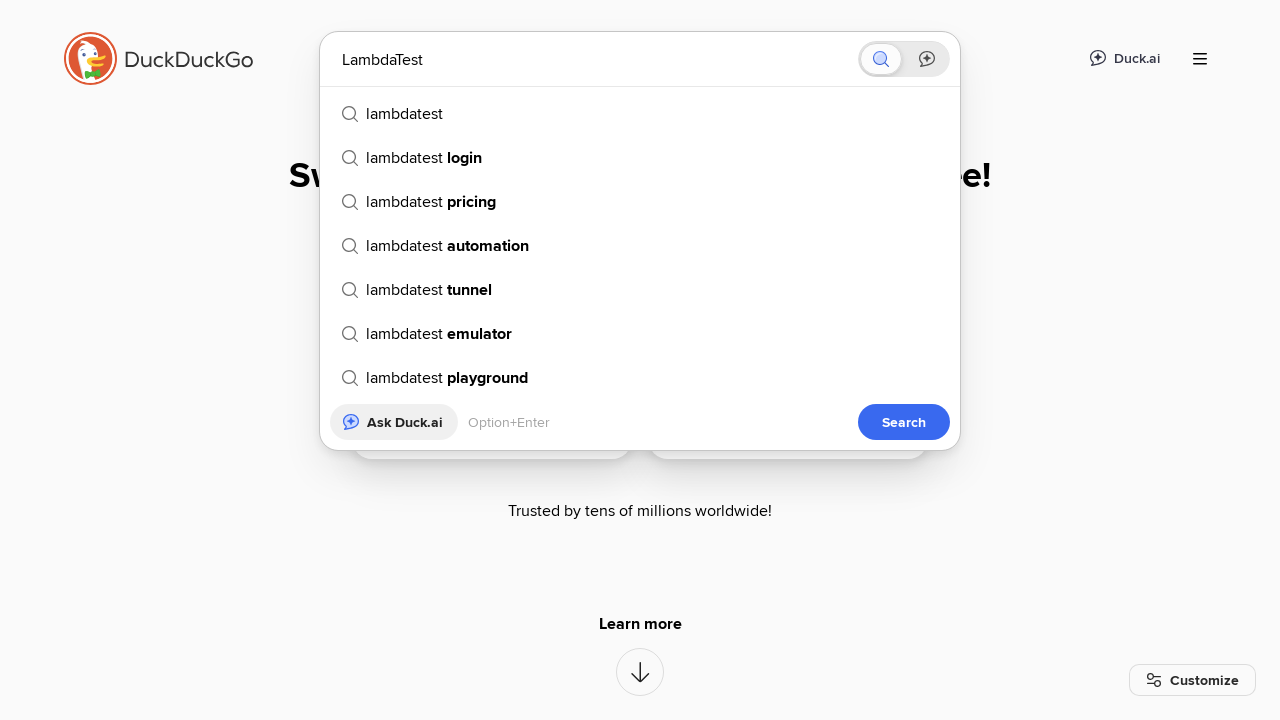

Pressed Enter to submit the search
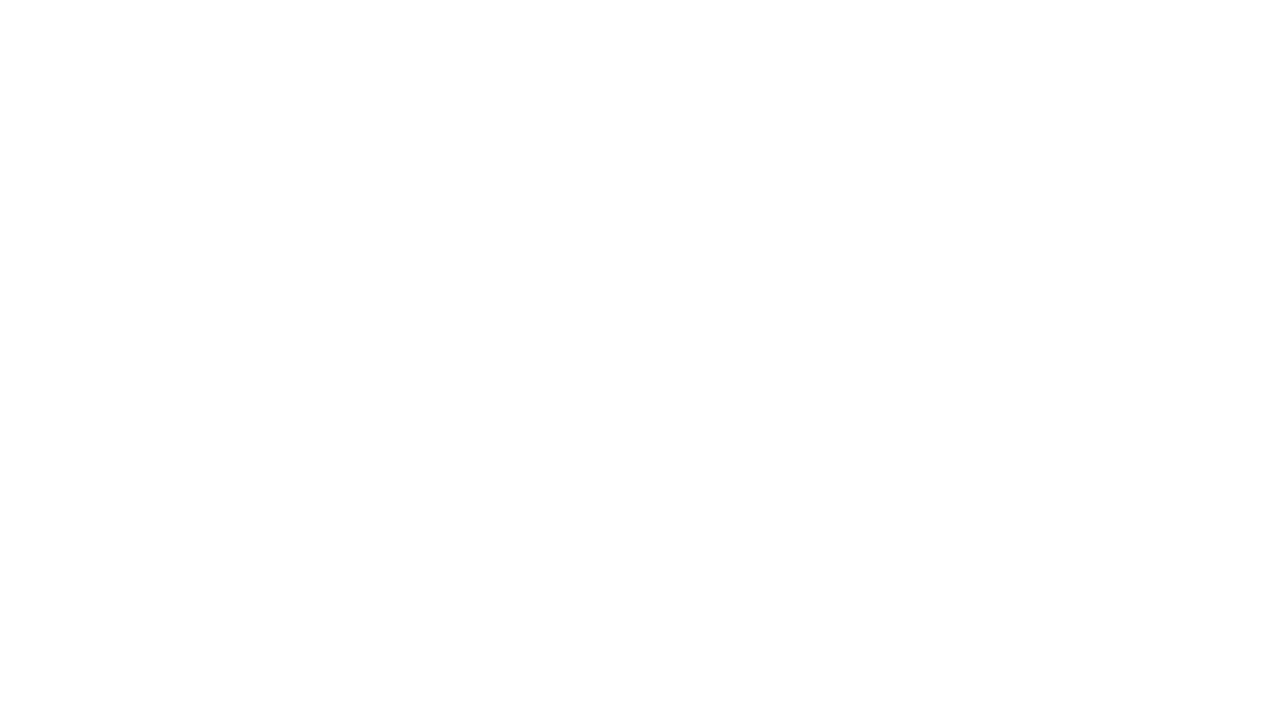

Search results loaded - domcontentloaded state reached
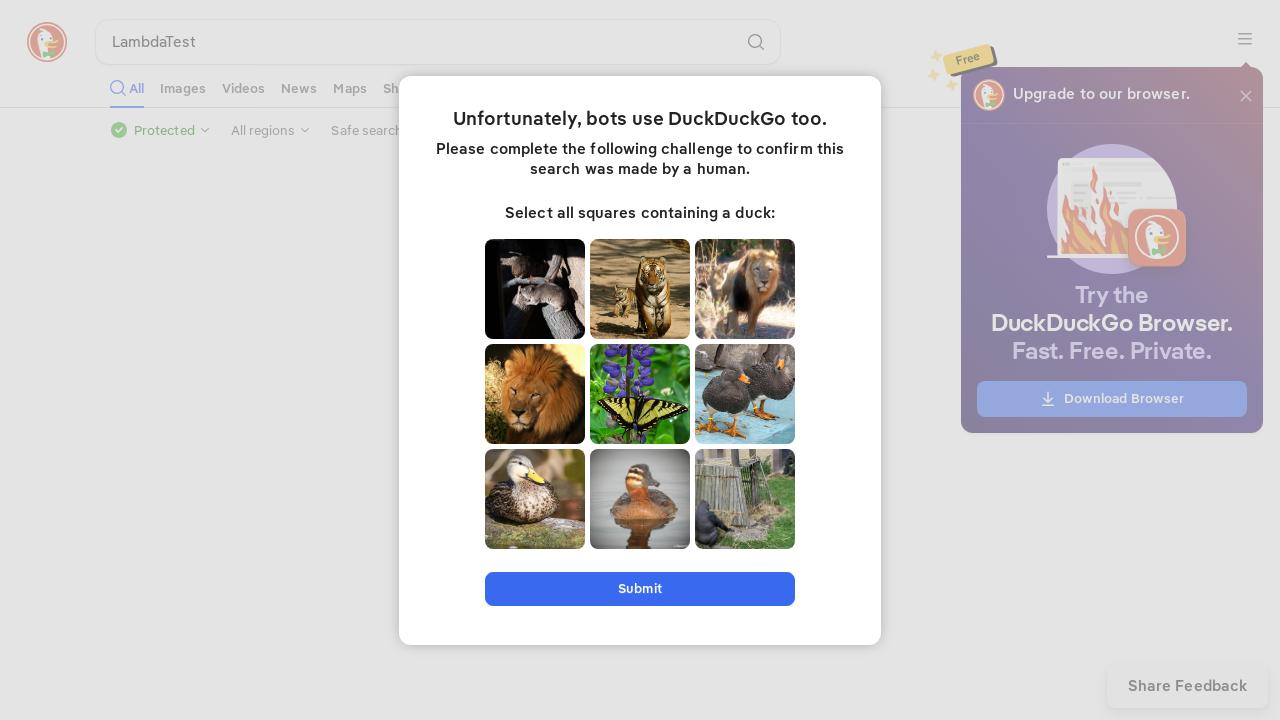

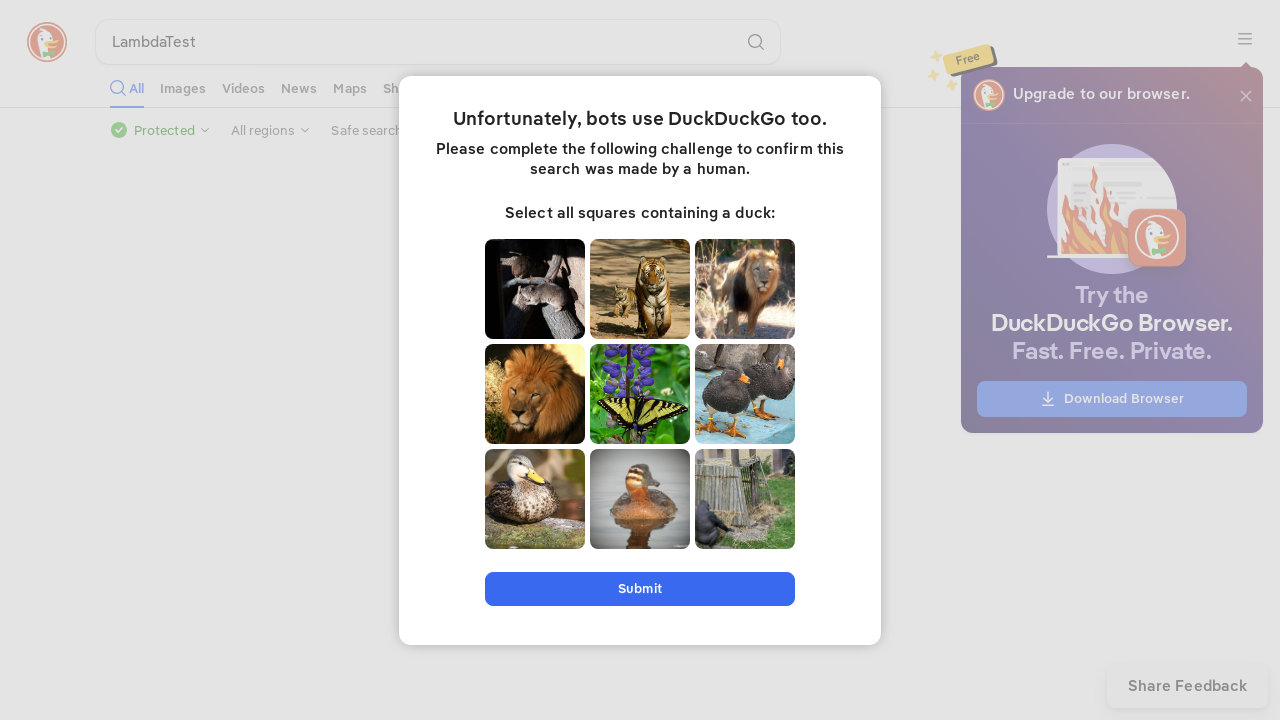